Tests double clicking on a DOM element which reveals a hidden input

Starting URL: https://example.cypress.io/commands/actions

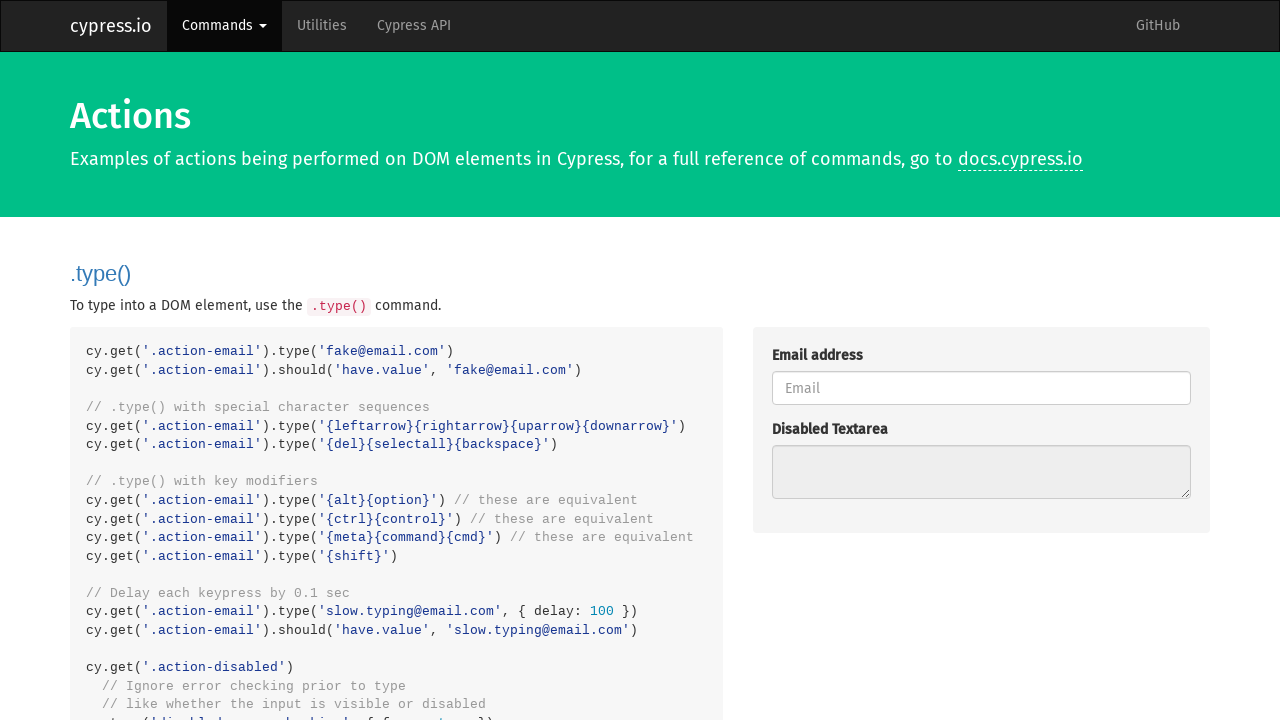

Double clicked on the action div element at (981, 360) on .action-div
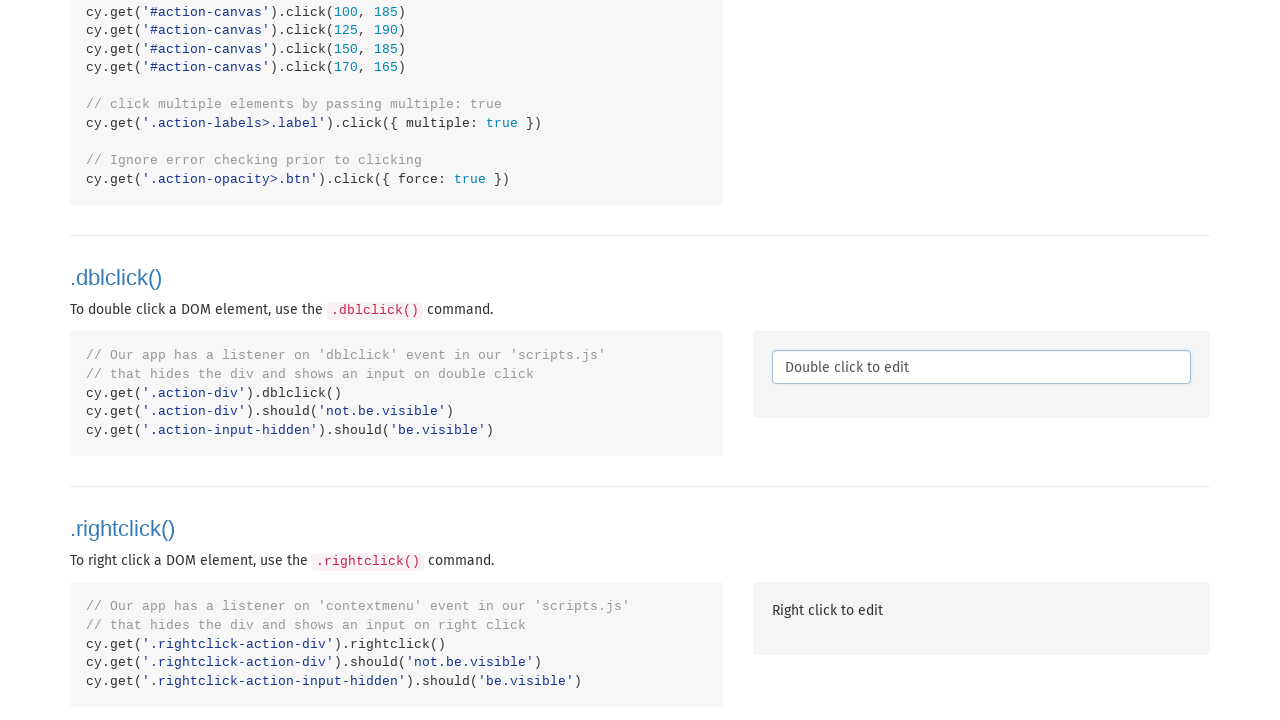

Hidden input element became visible after double click
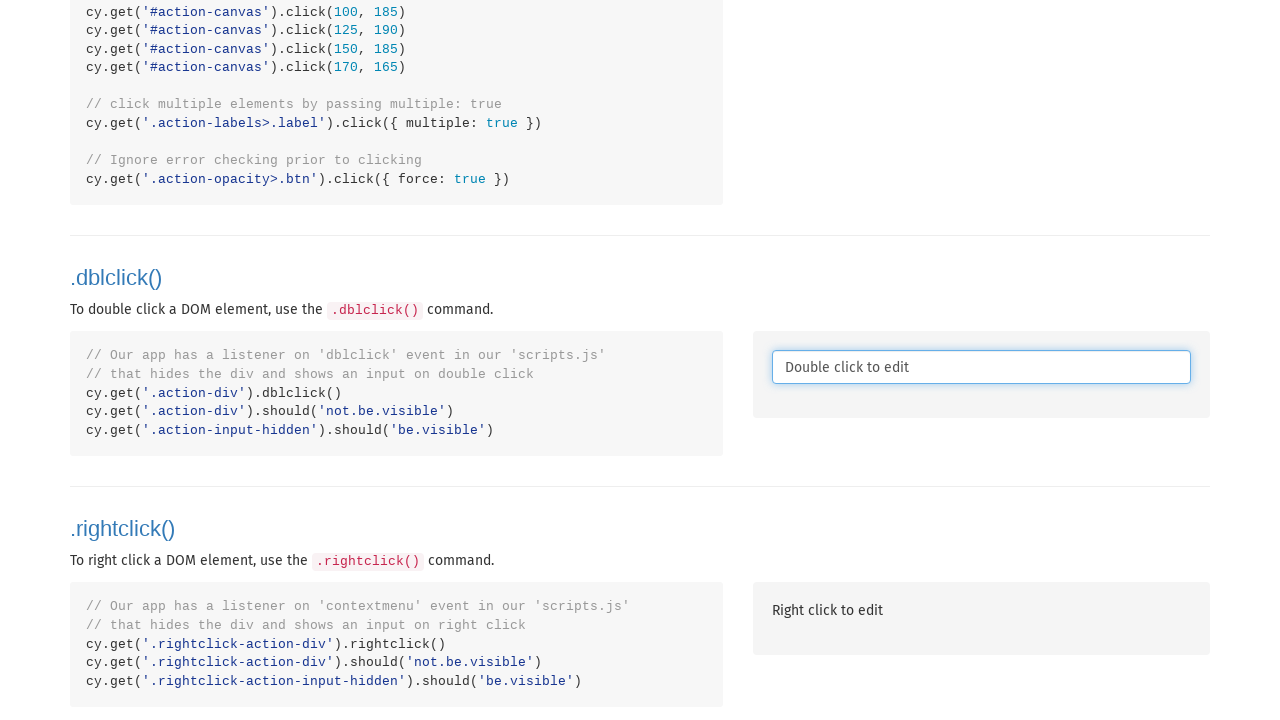

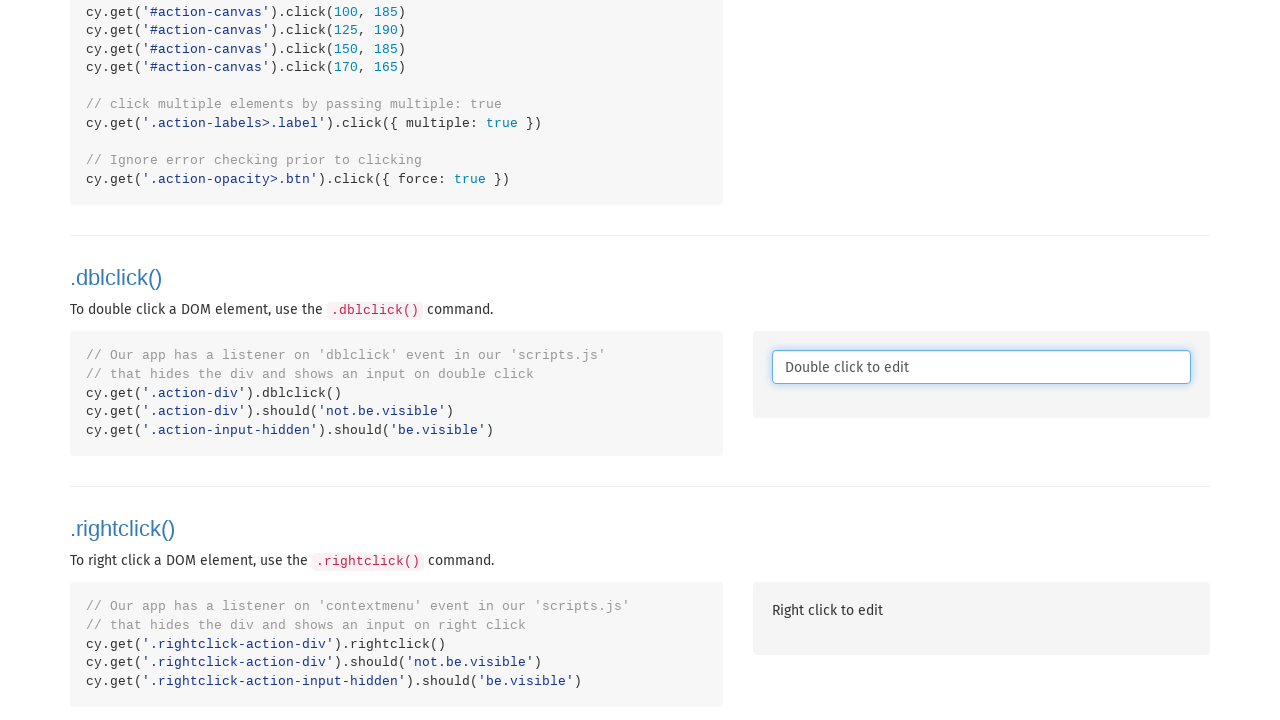